Tests drag and drop functionality on jQueryUI demo page by dragging an element and dropping it onto a target area

Starting URL: https://jqueryui.com/droppable/

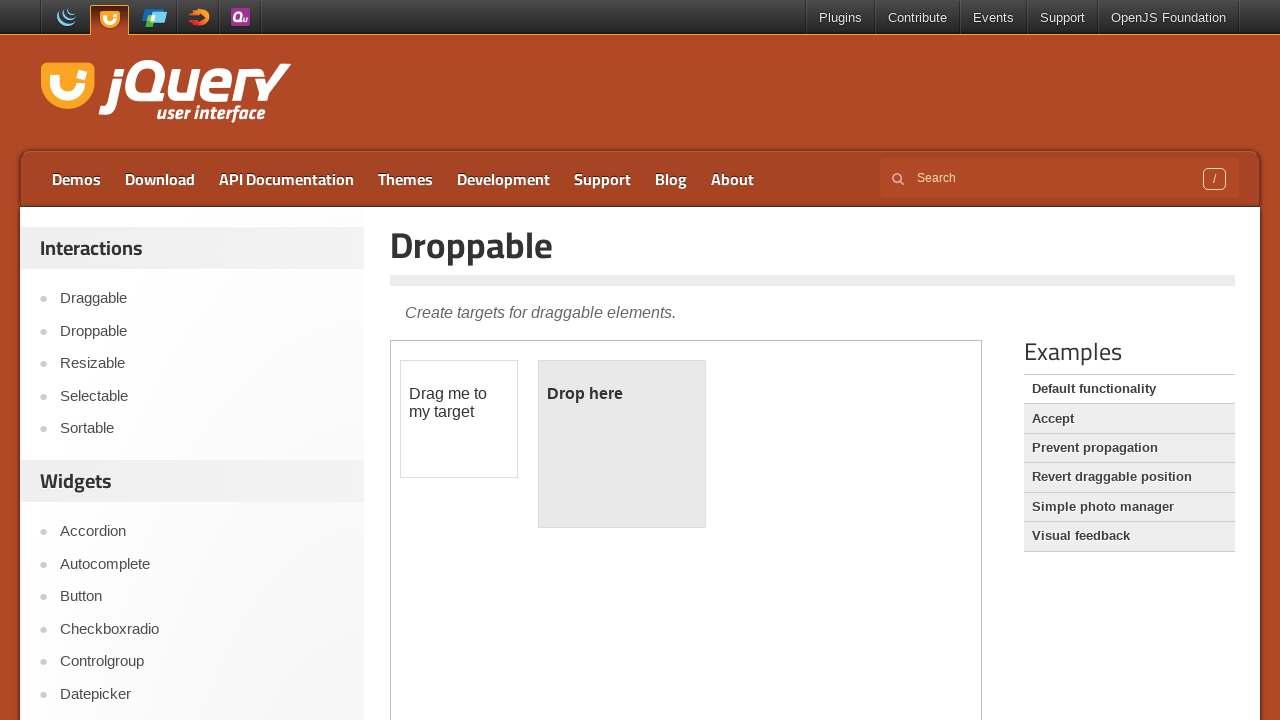

Waited for demo frame to load
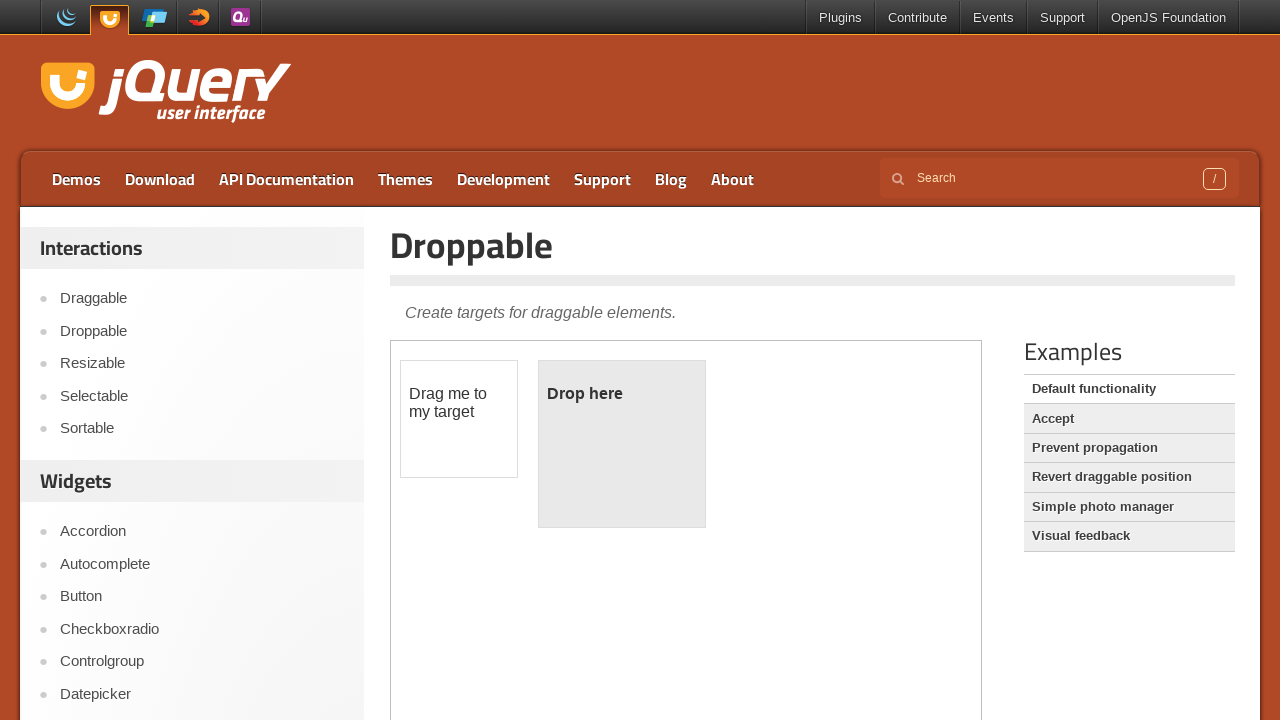

Located the demo frame
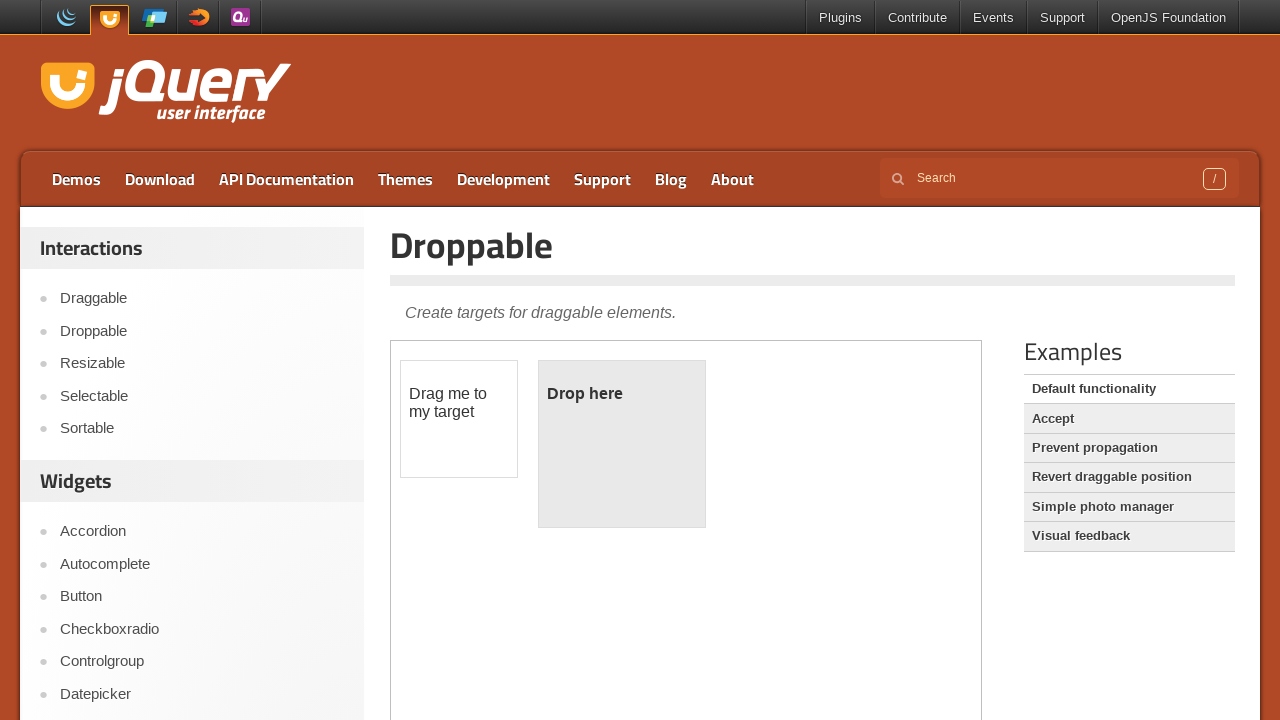

Located draggable element
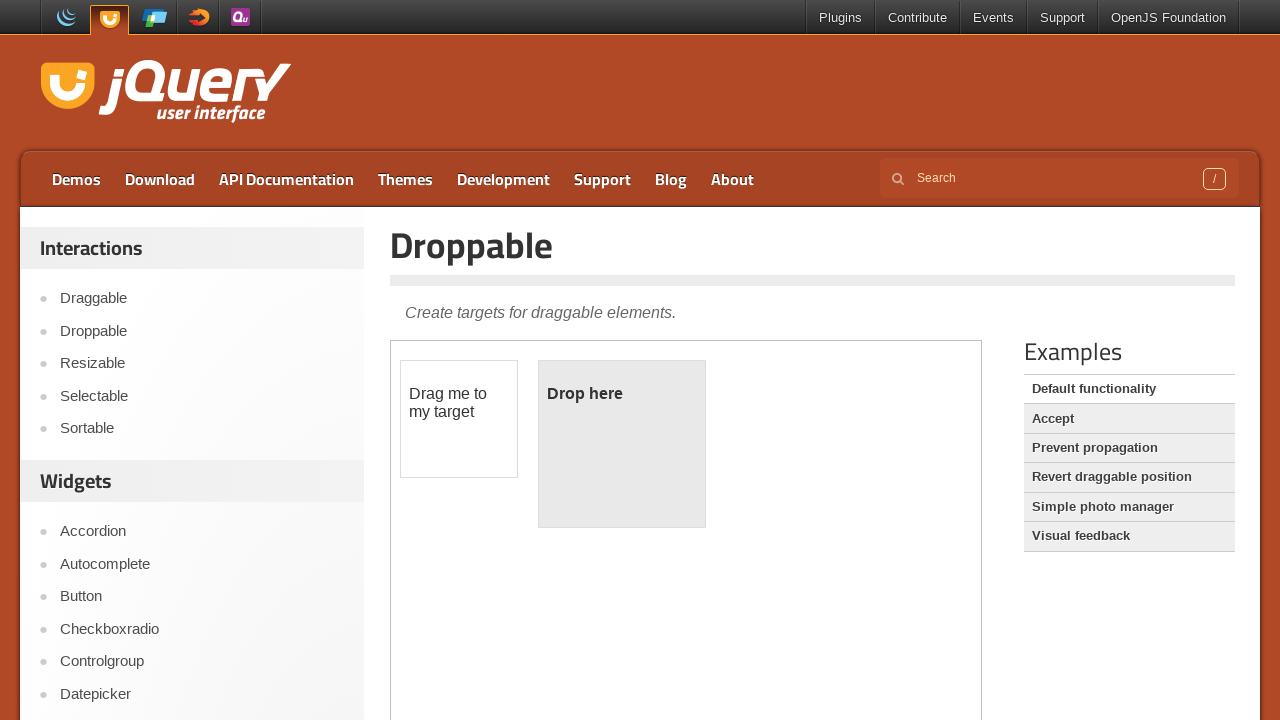

Located droppable target element
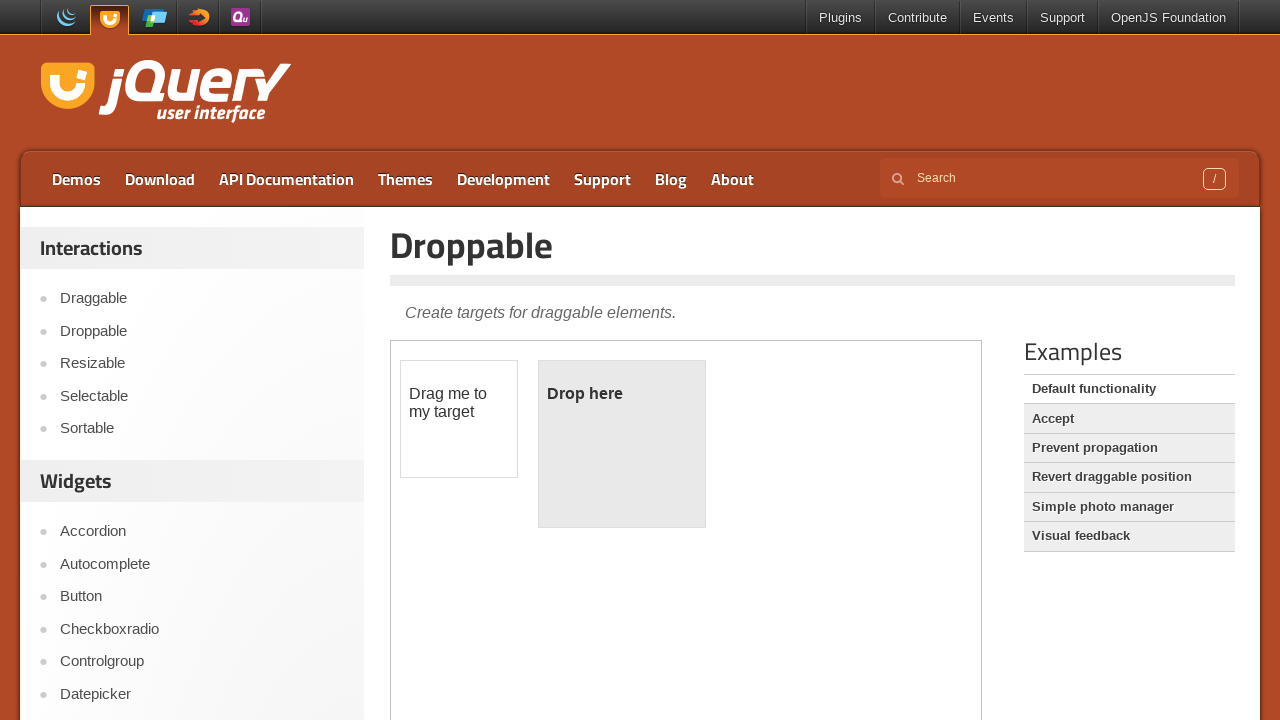

Dragged element to target and dropped it at (622, 444)
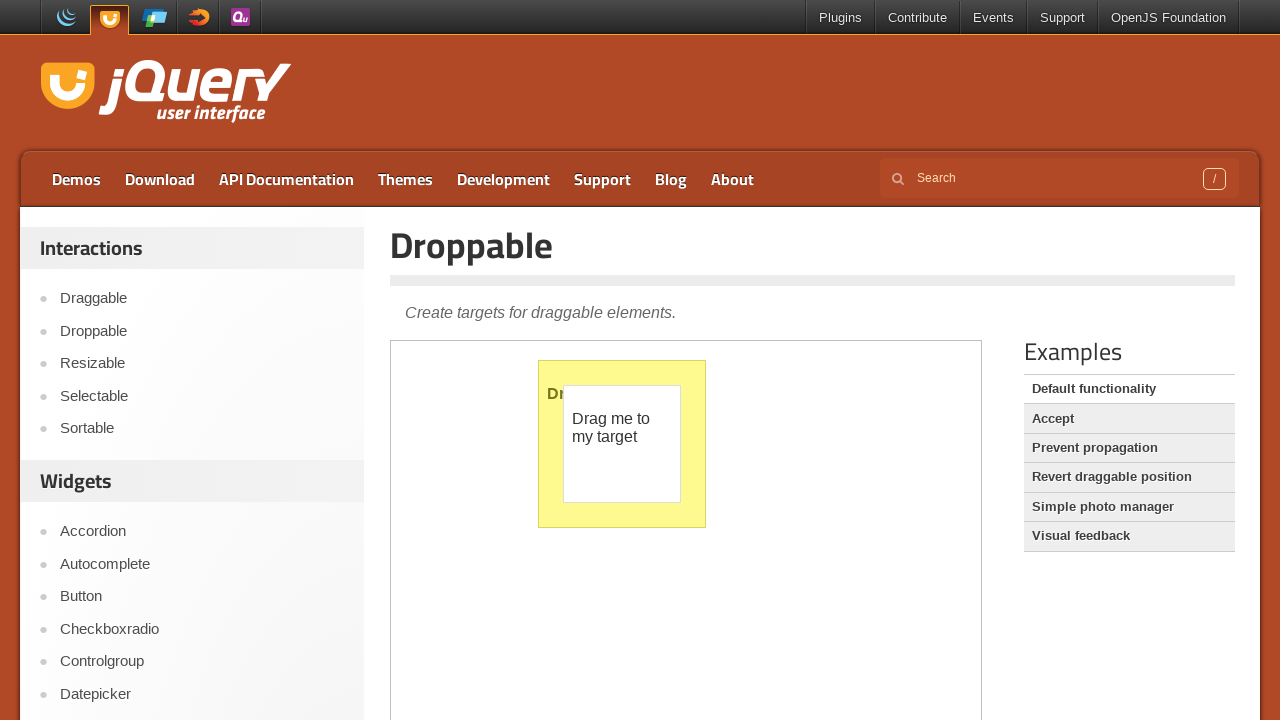

Verified drop was successful - target element shows 'Dropped!' text
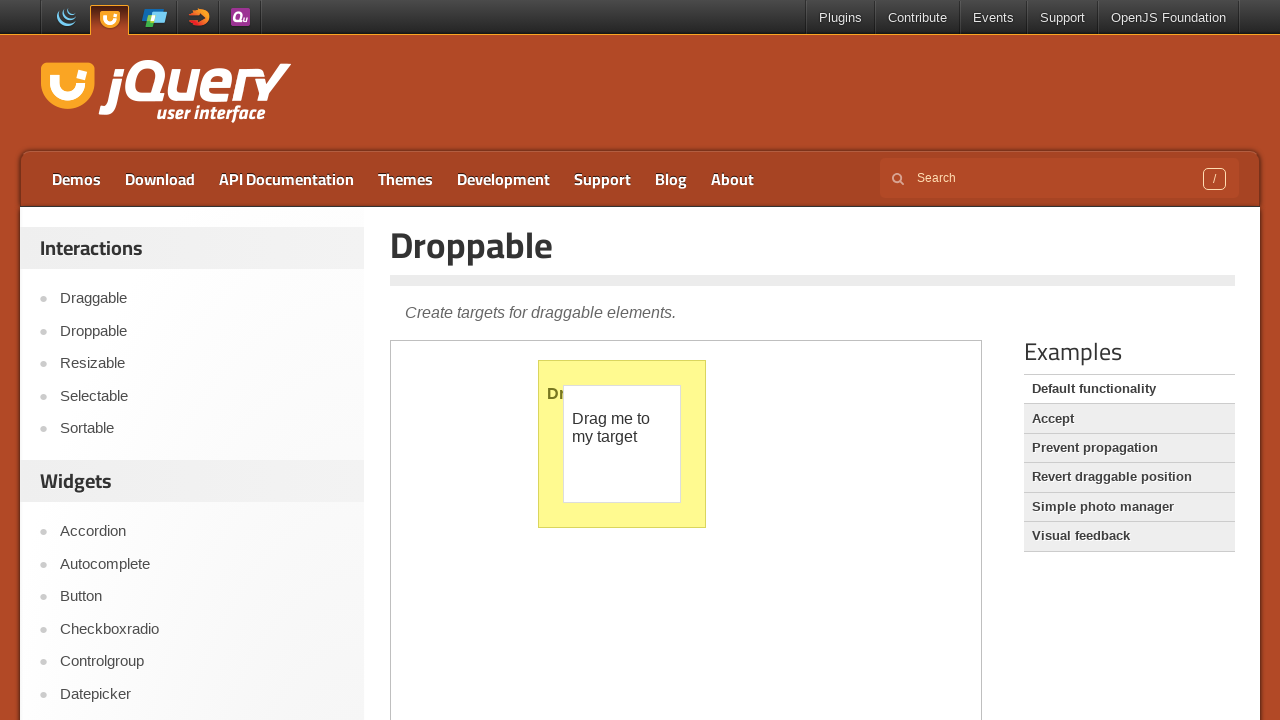

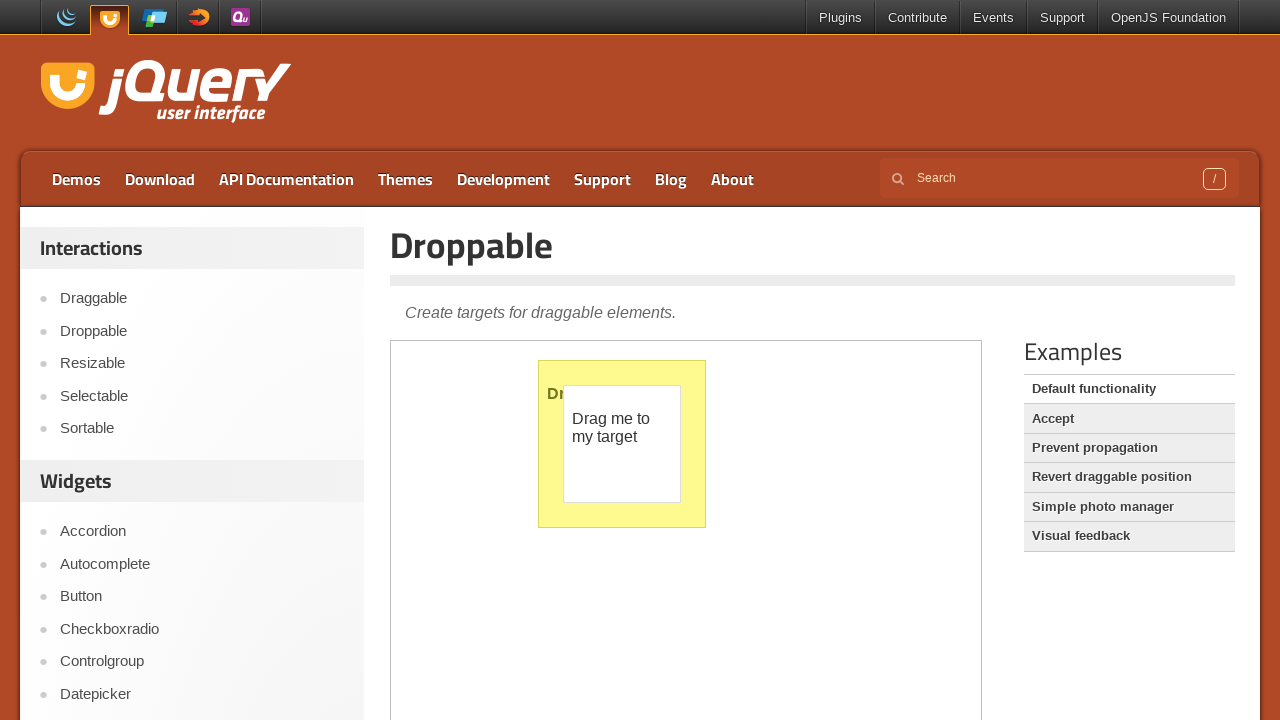